Tests navigation to the Typos page by clicking the link and refreshing the page to check for typo variations

Starting URL: http://the-internet.herokuapp.com

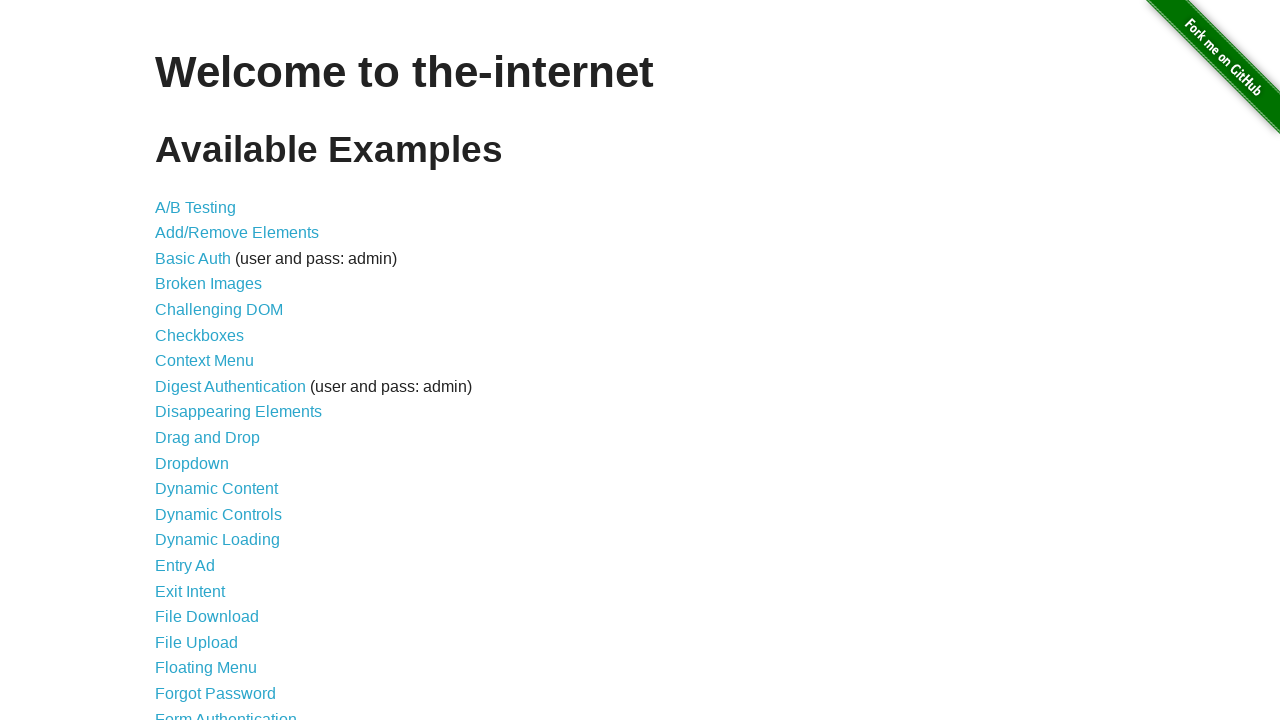

Clicked on the Typos link at (176, 625) on text=Typos
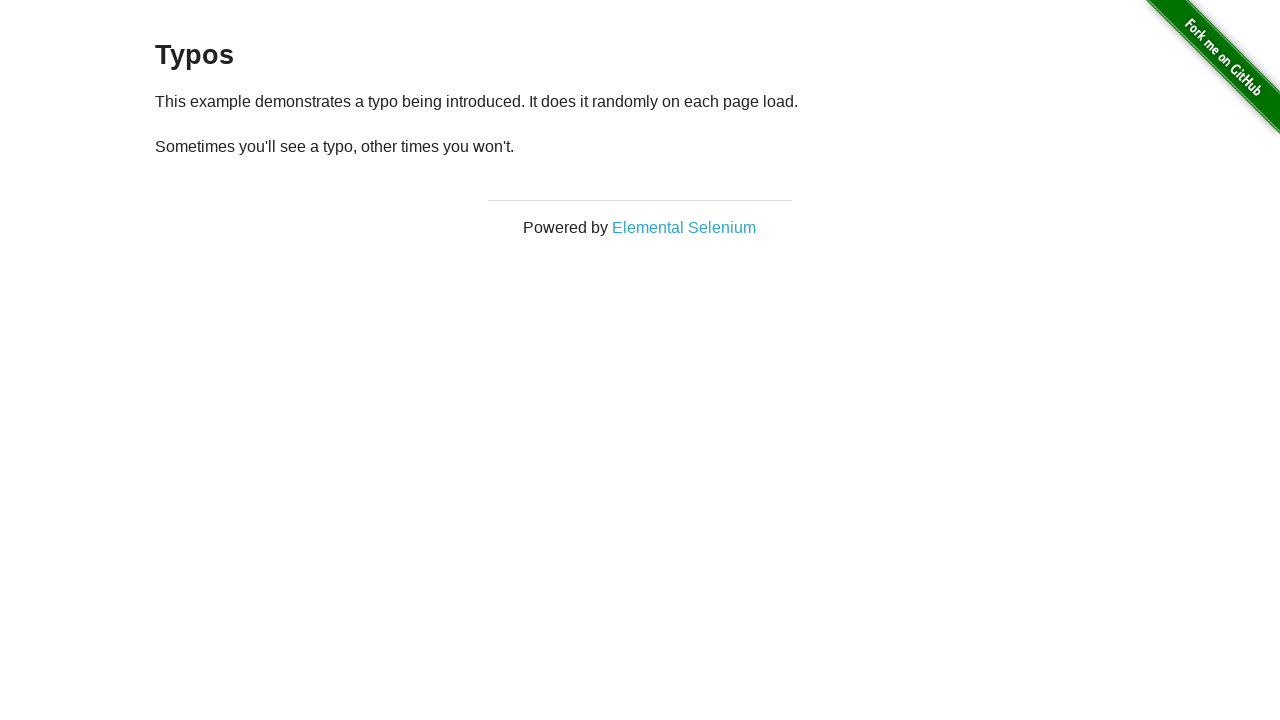

Refreshed the page to check for typo variations
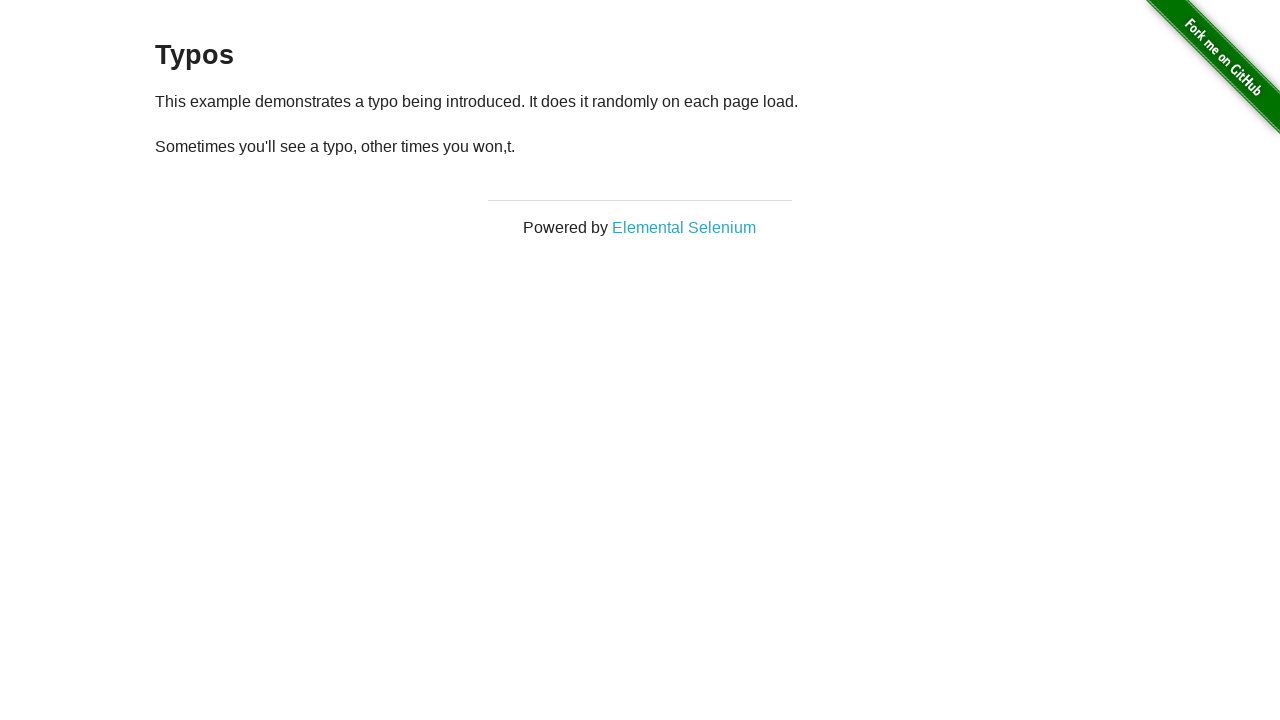

Waited for typo content to be present
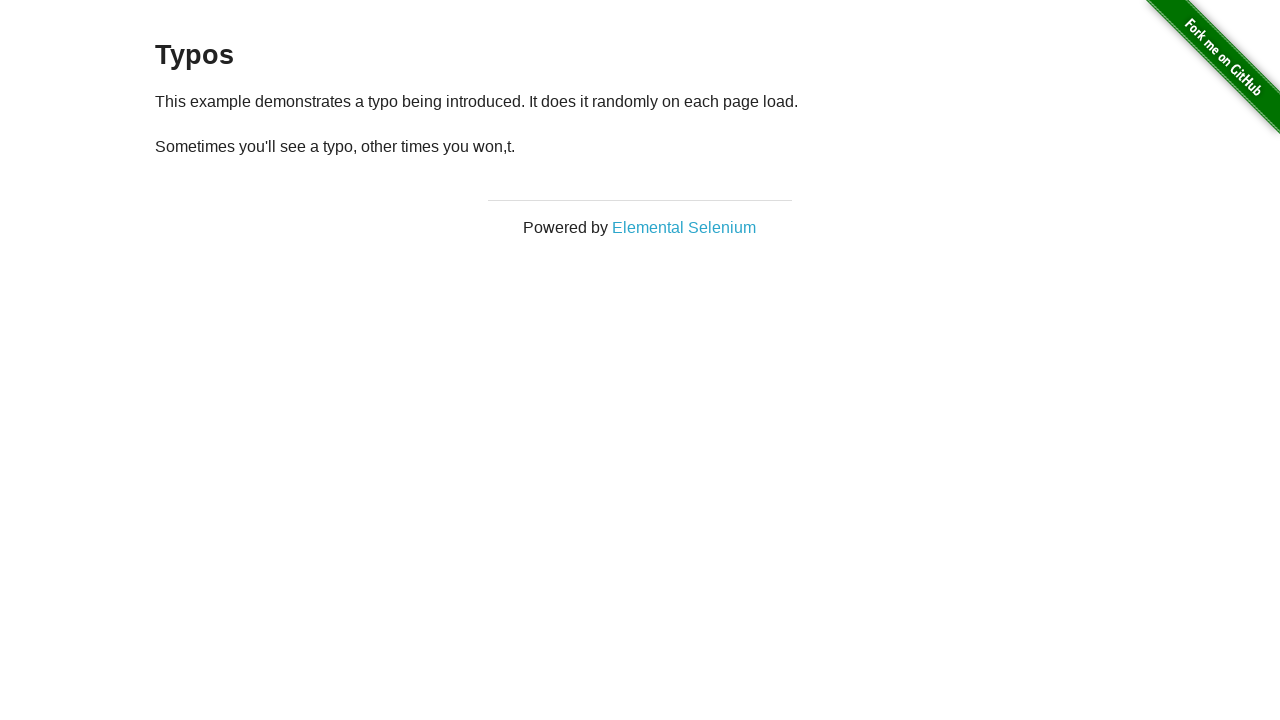

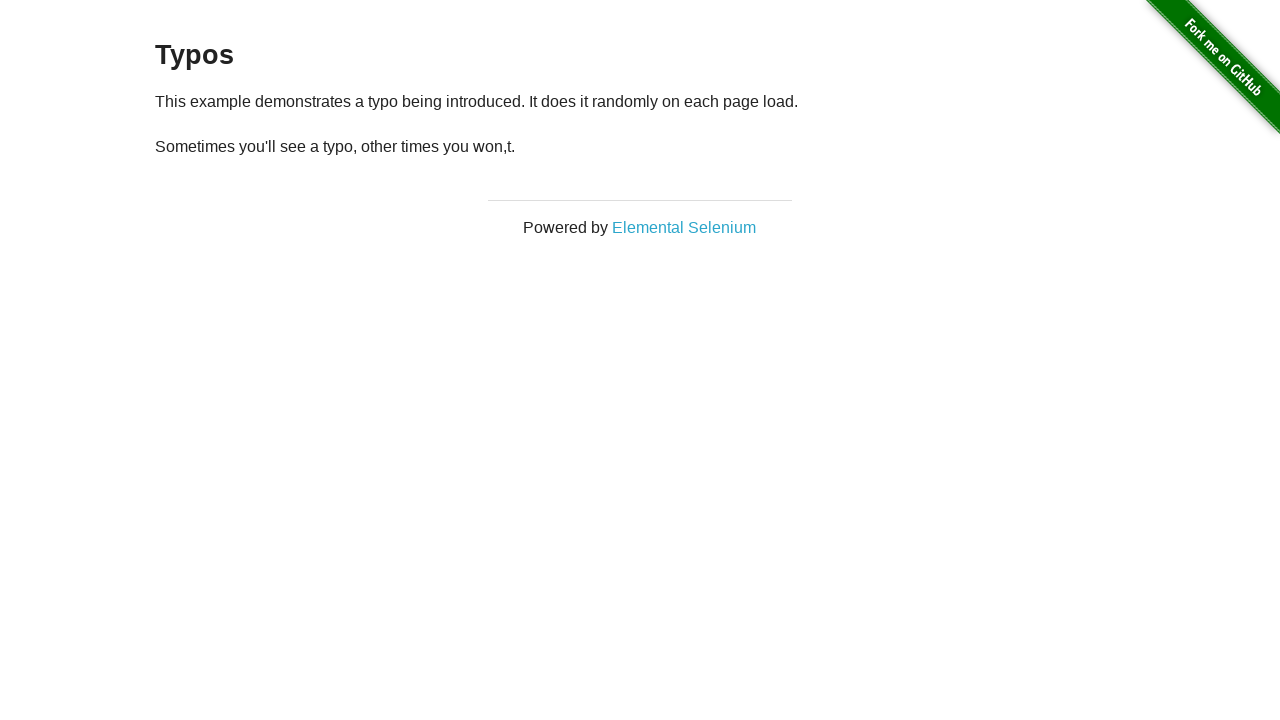